Navigates to Netmeds website and then navigates to Hotstar India website, demonstrating basic page navigation between two sites.

Starting URL: https://www.netmeds.com/

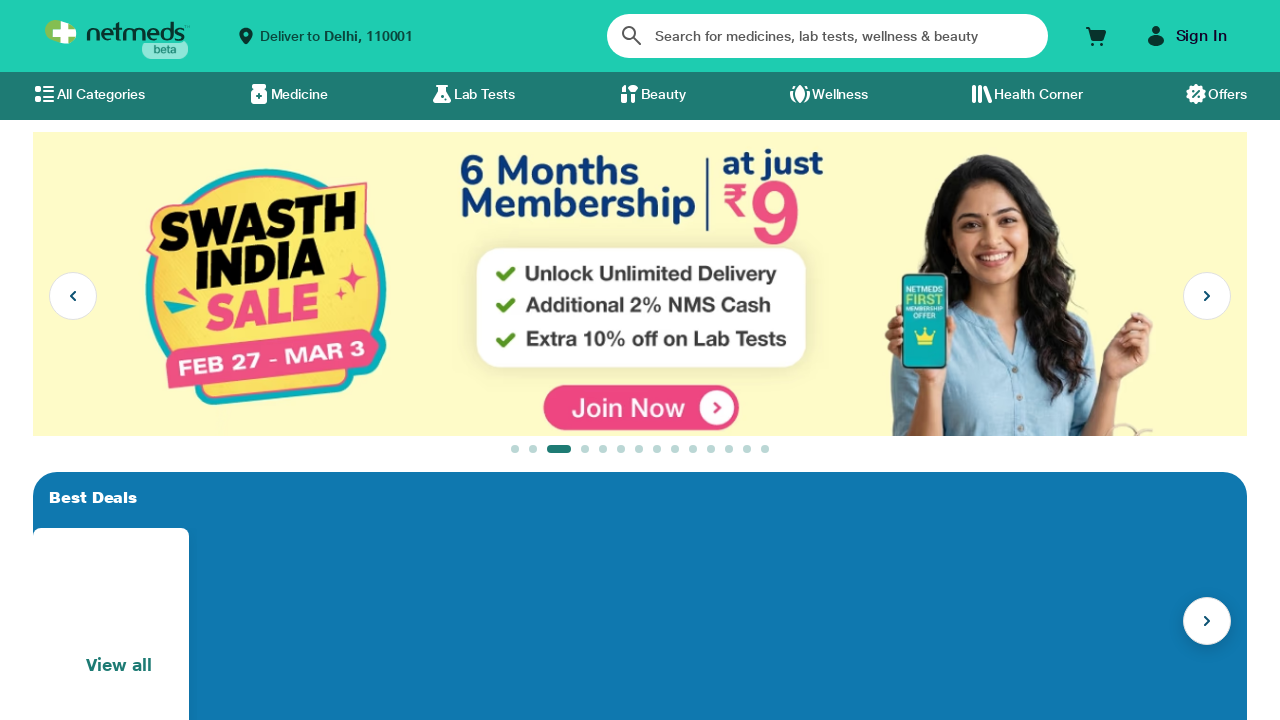

Navigated to Hotstar India website (https://www.hotstar.com/in)
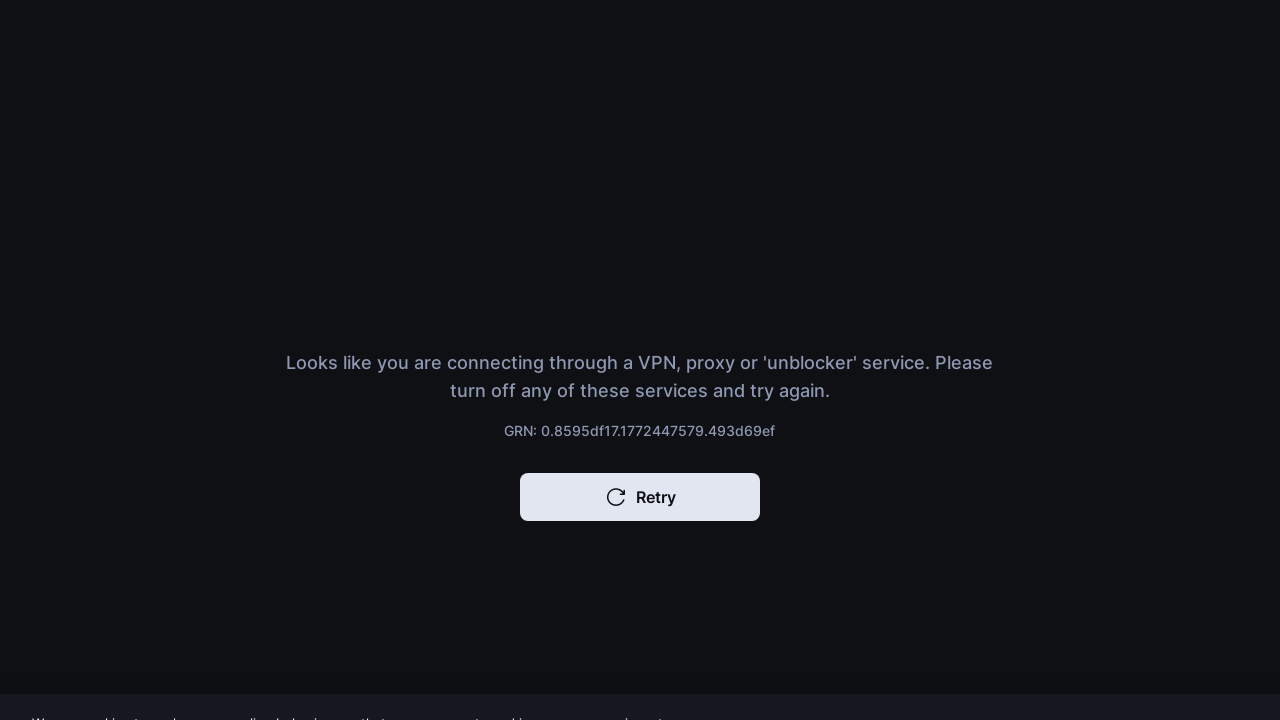

Waited for page to load (domcontentloaded state)
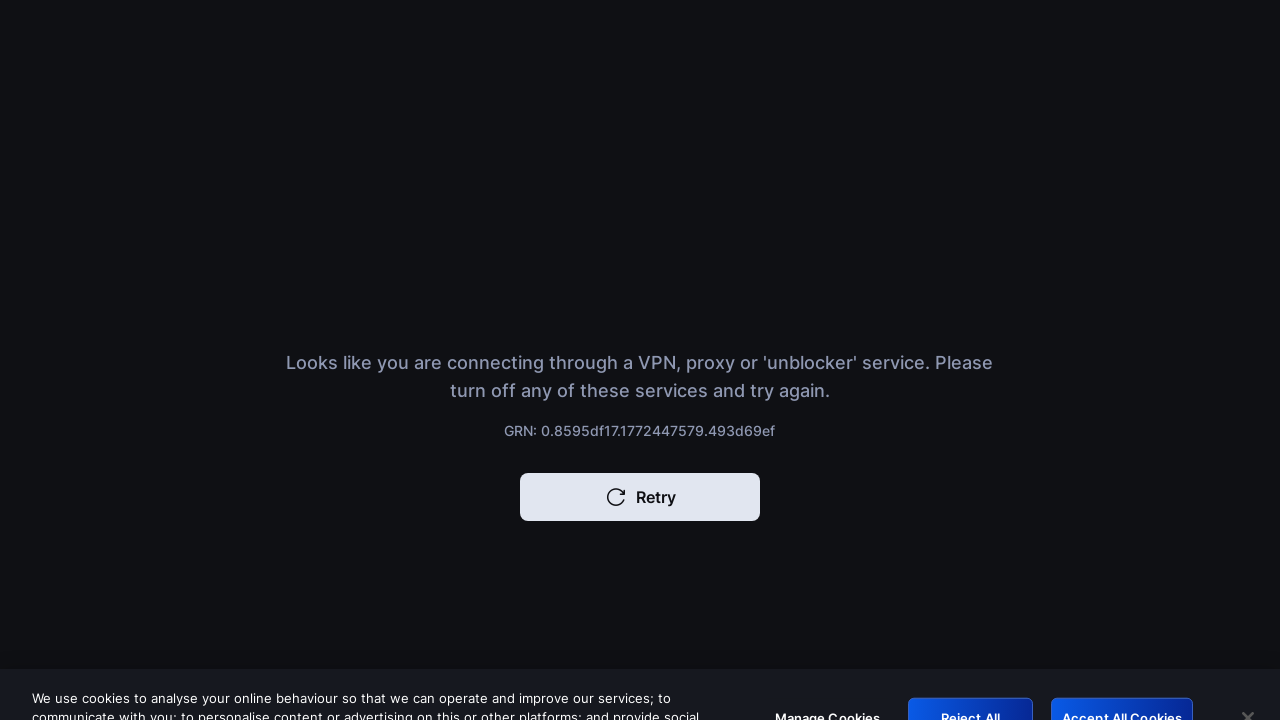

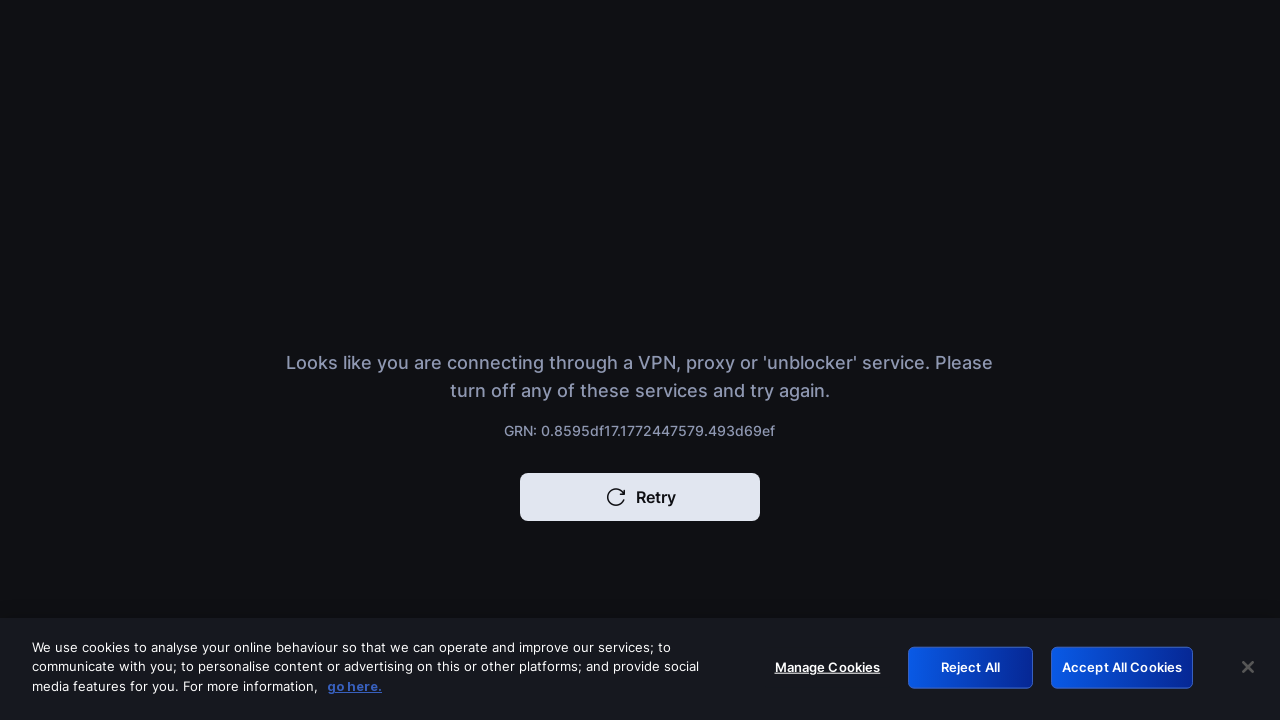